Tests the complete flight booking flow on BlazeDemo by selecting departure and destination cities, choosing a flight, filling in passenger and payment details, and completing the reservation.

Starting URL: https://blazedemo.com/

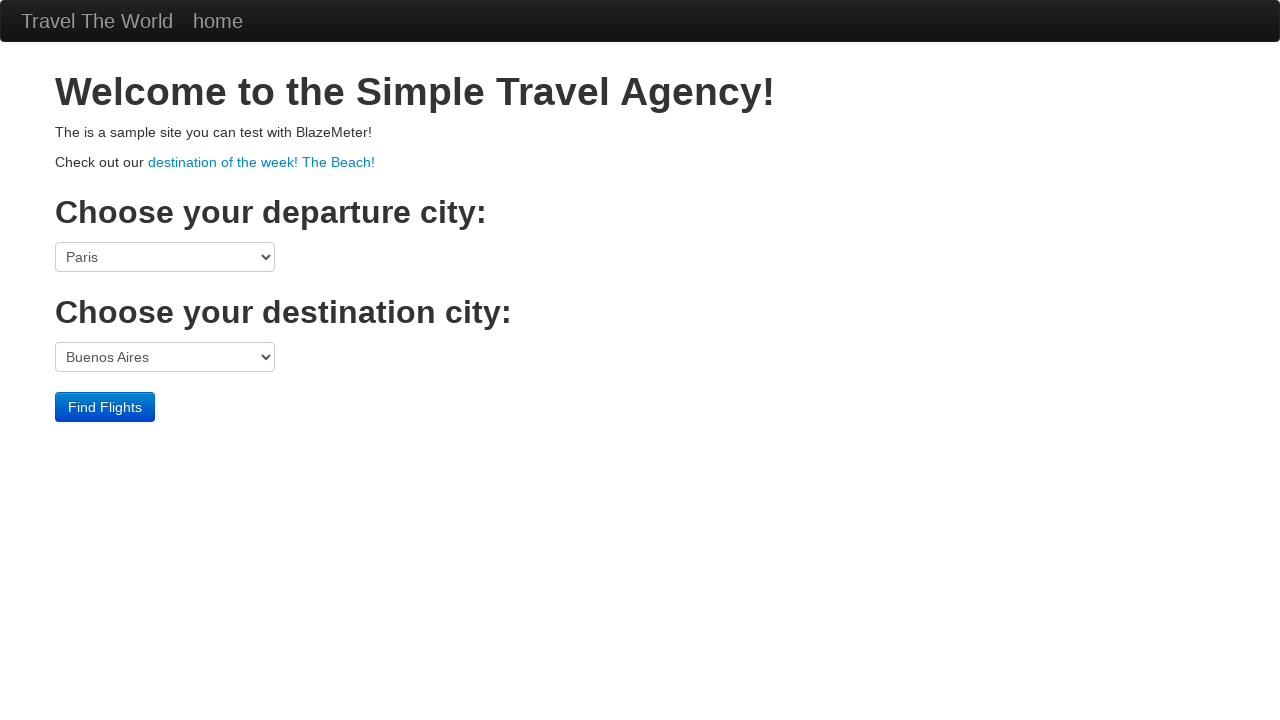

Selected Boston as departure city on select[name='fromPort']
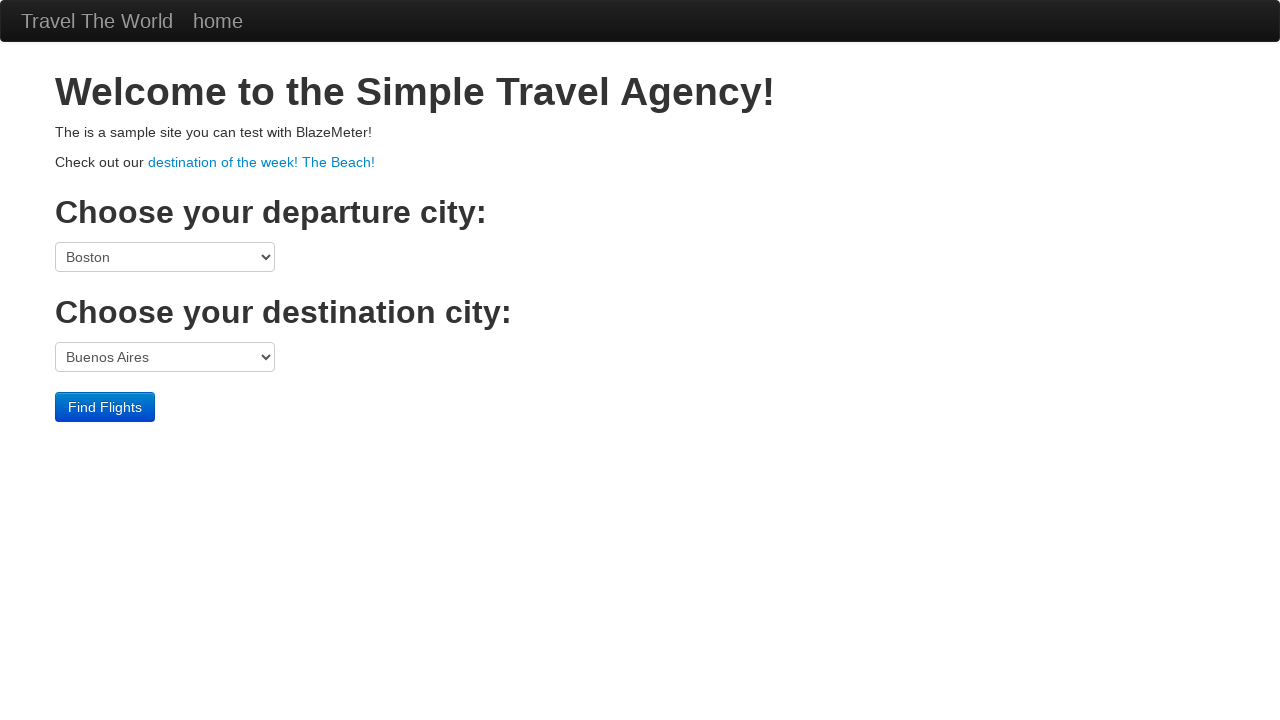

Selected London as destination city on select[name='toPort']
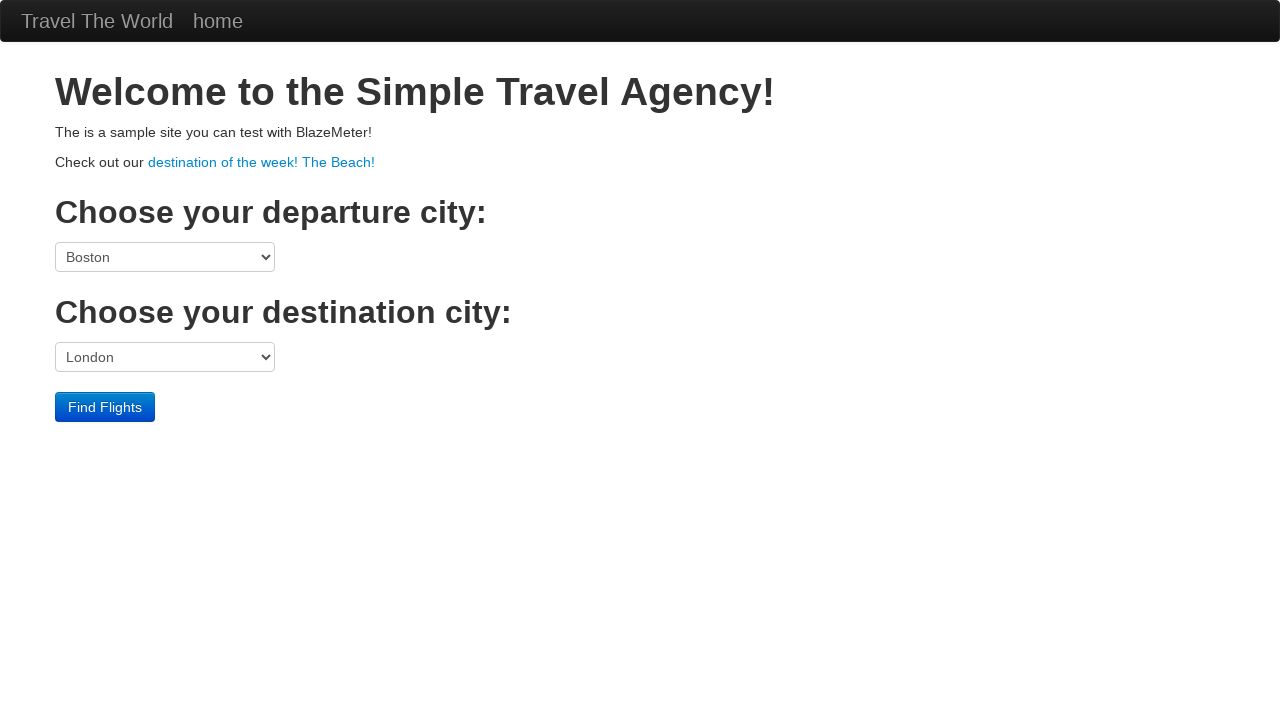

Clicked Find Flights button at (105, 407) on input[type='submit']
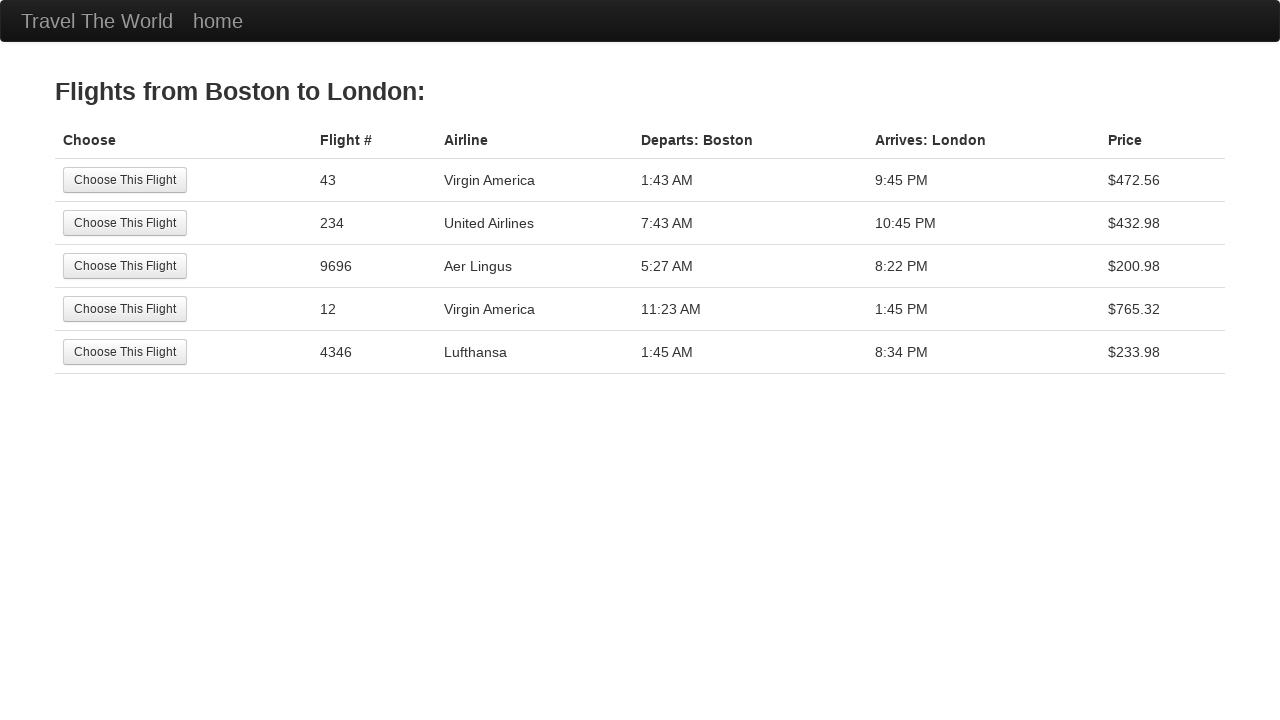

Selected the first available flight at (125, 180) on (//input[@type='submit'])[1]
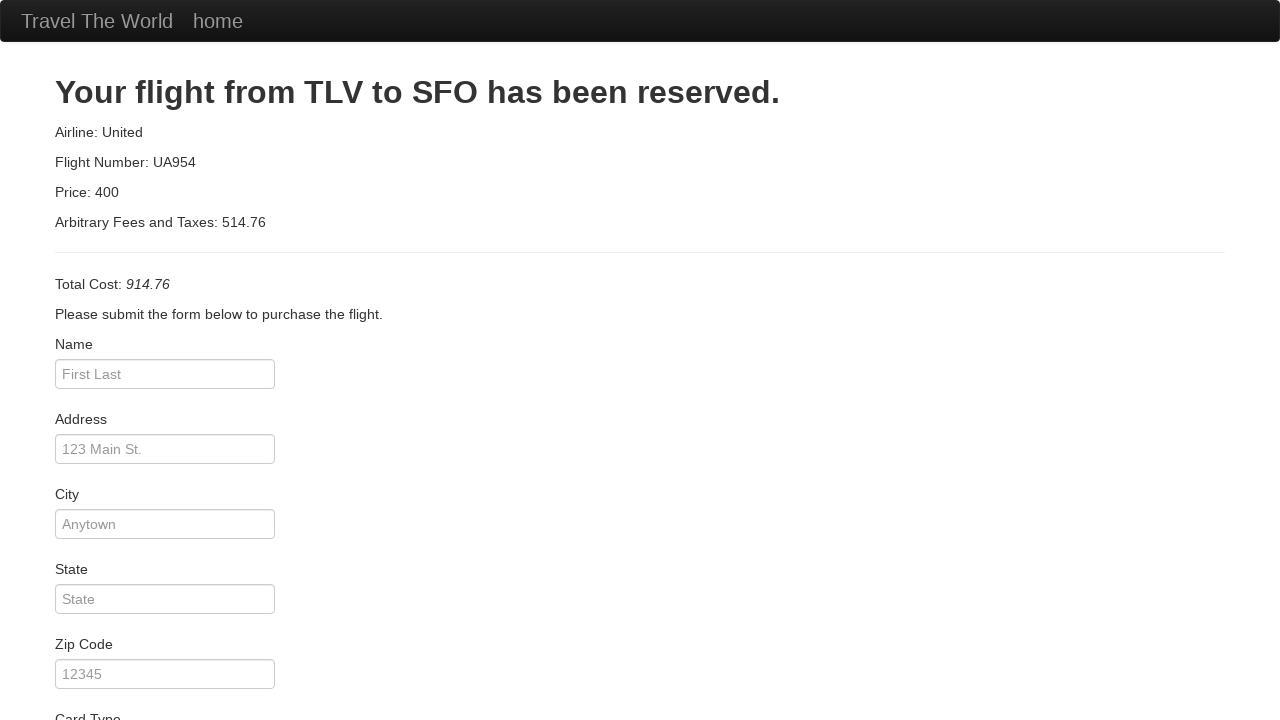

Entered passenger name: Michael Thompson on input[name='inputName']
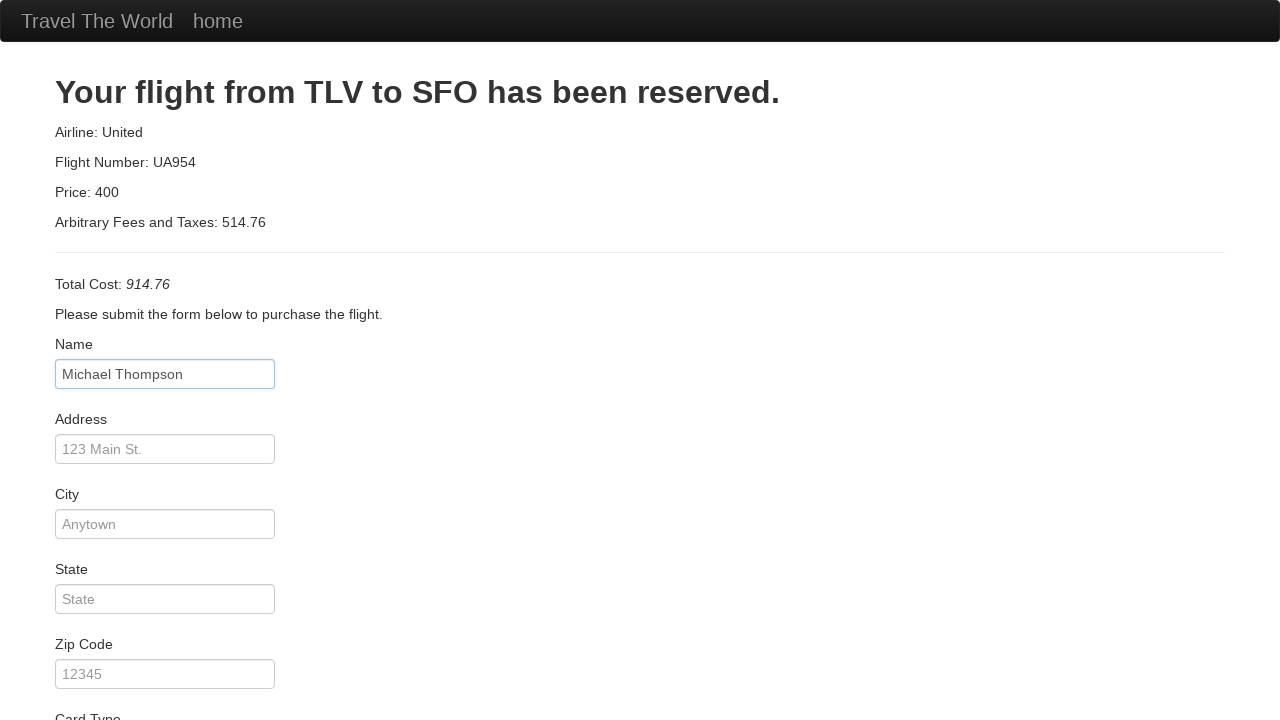

Entered address: 742 Evergreen Terrace on input#address
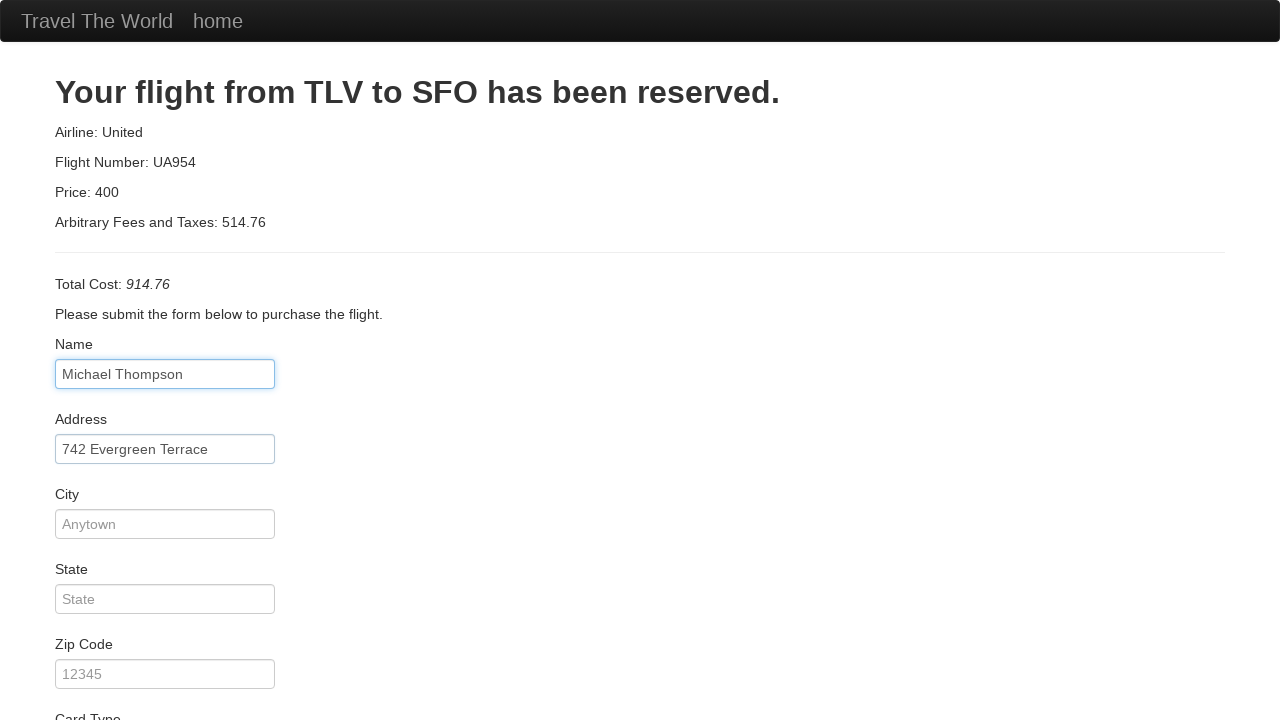

Entered city: Springfield on input#city
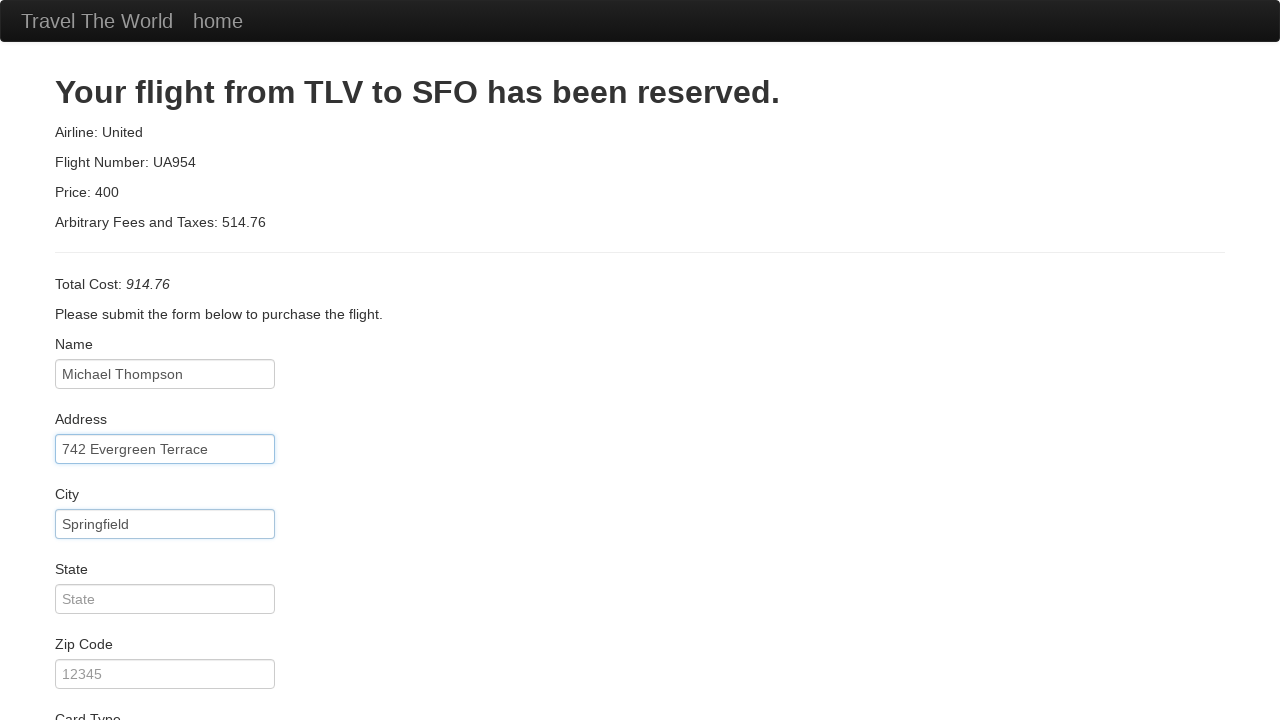

Entered state: Illinois on input#state
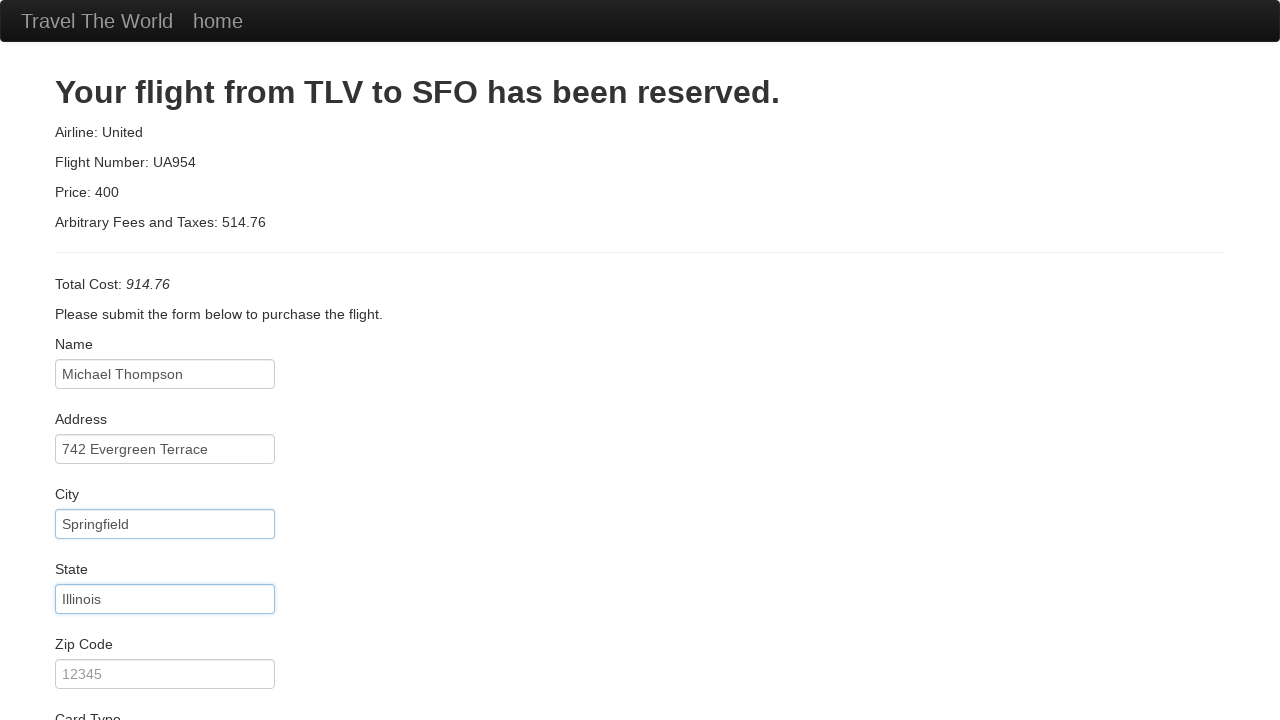

Entered zip code: 62704 on input#zipCode
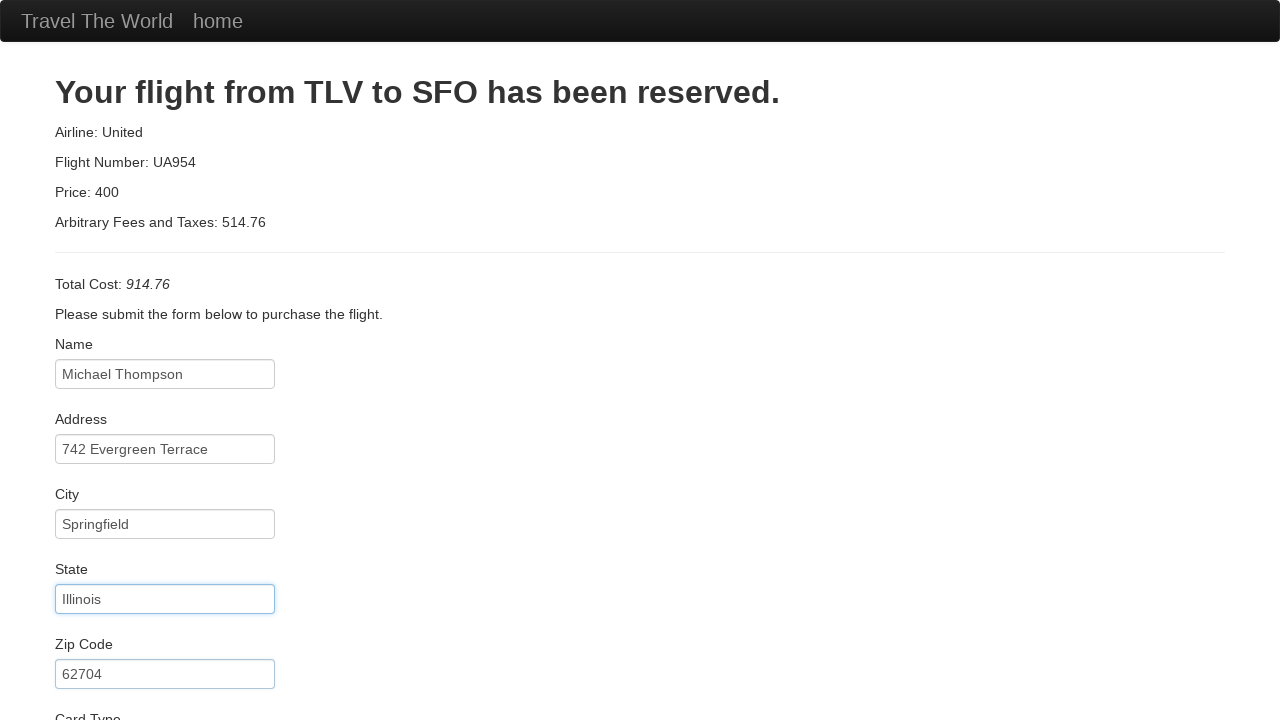

Selected Visa as card type on select#cardType
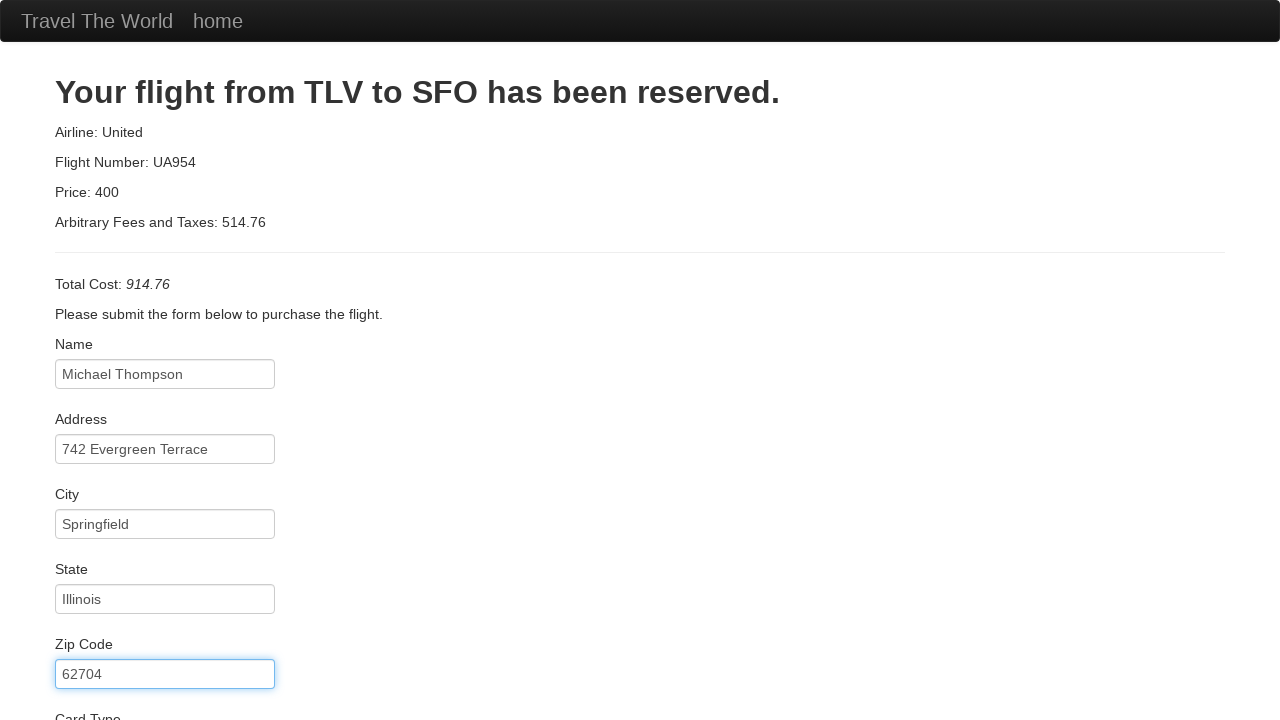

Entered credit card number on input#creditCardNumber
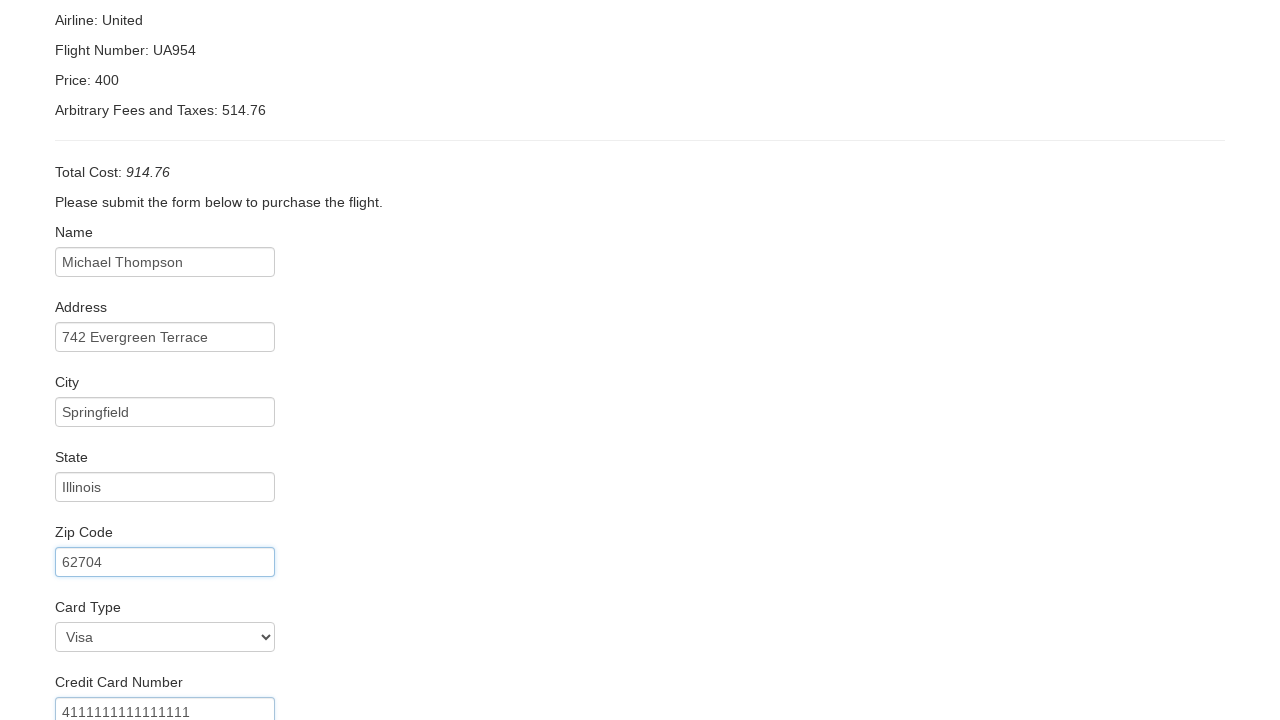

Entered card expiration month: 12 on input#creditCardMonth
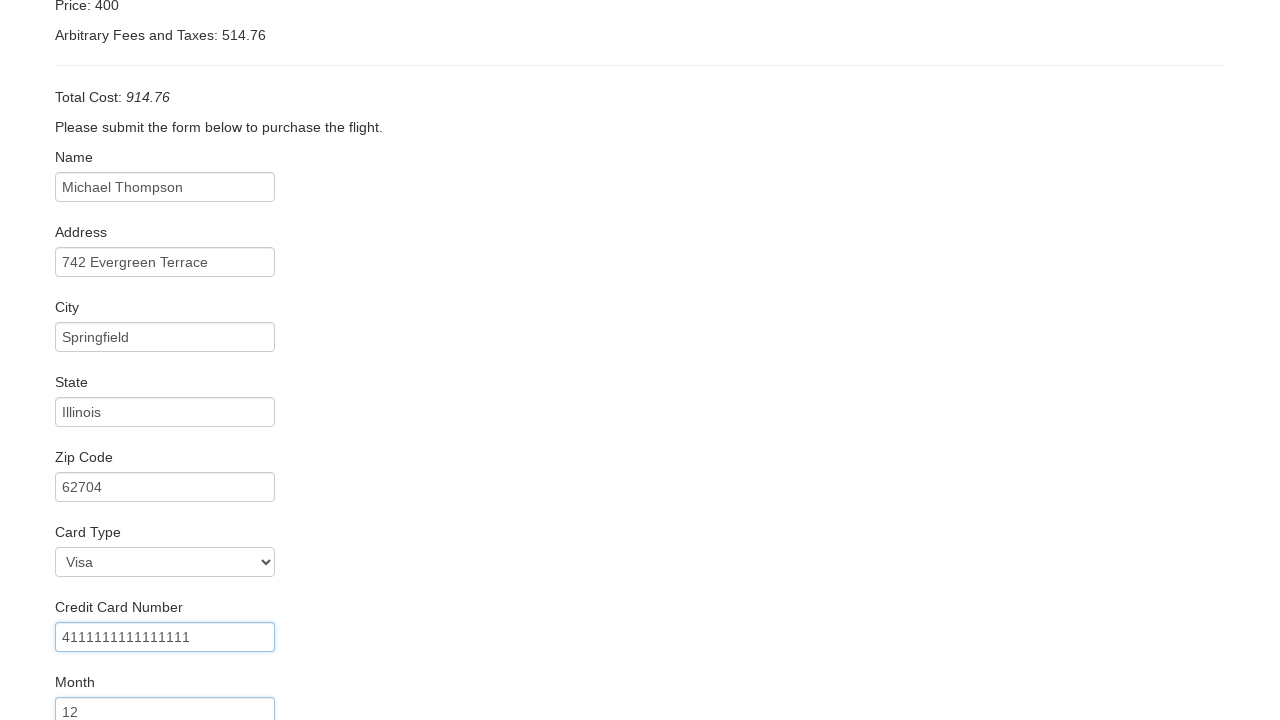

Entered card expiration year: 2025 on input#creditCardYear
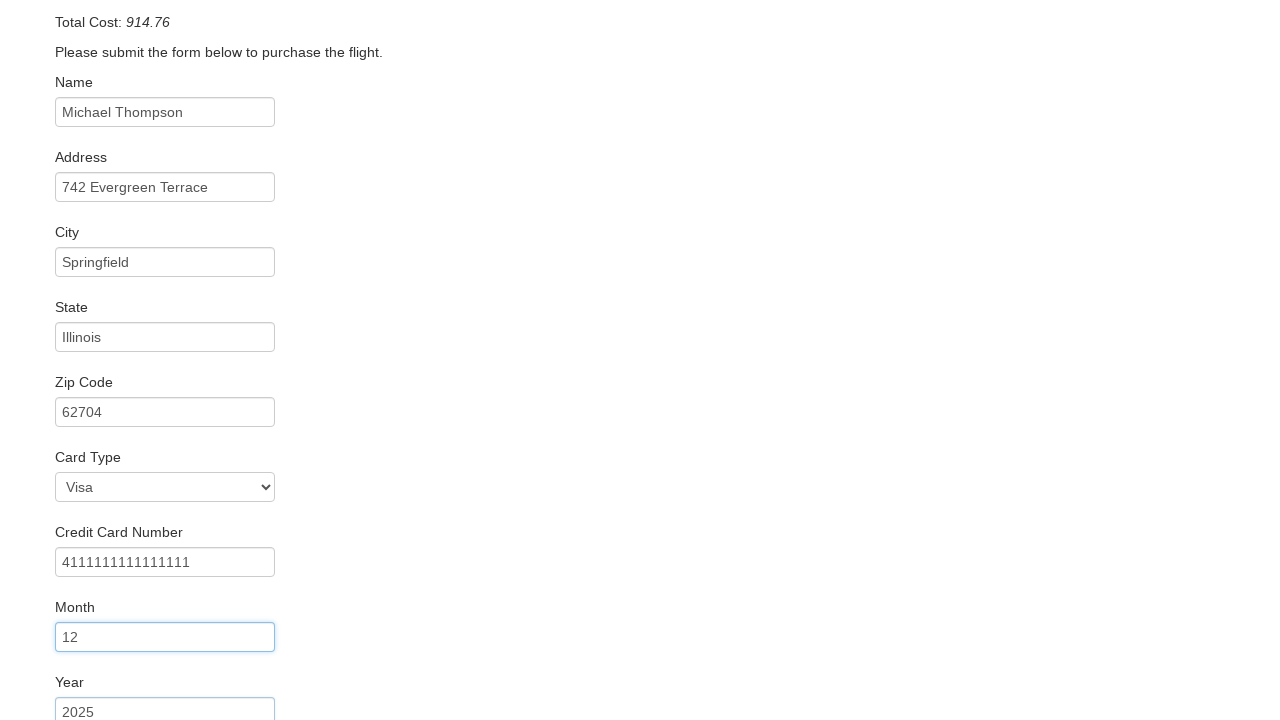

Entered name on card: Michael Thompson on input#nameOnCard
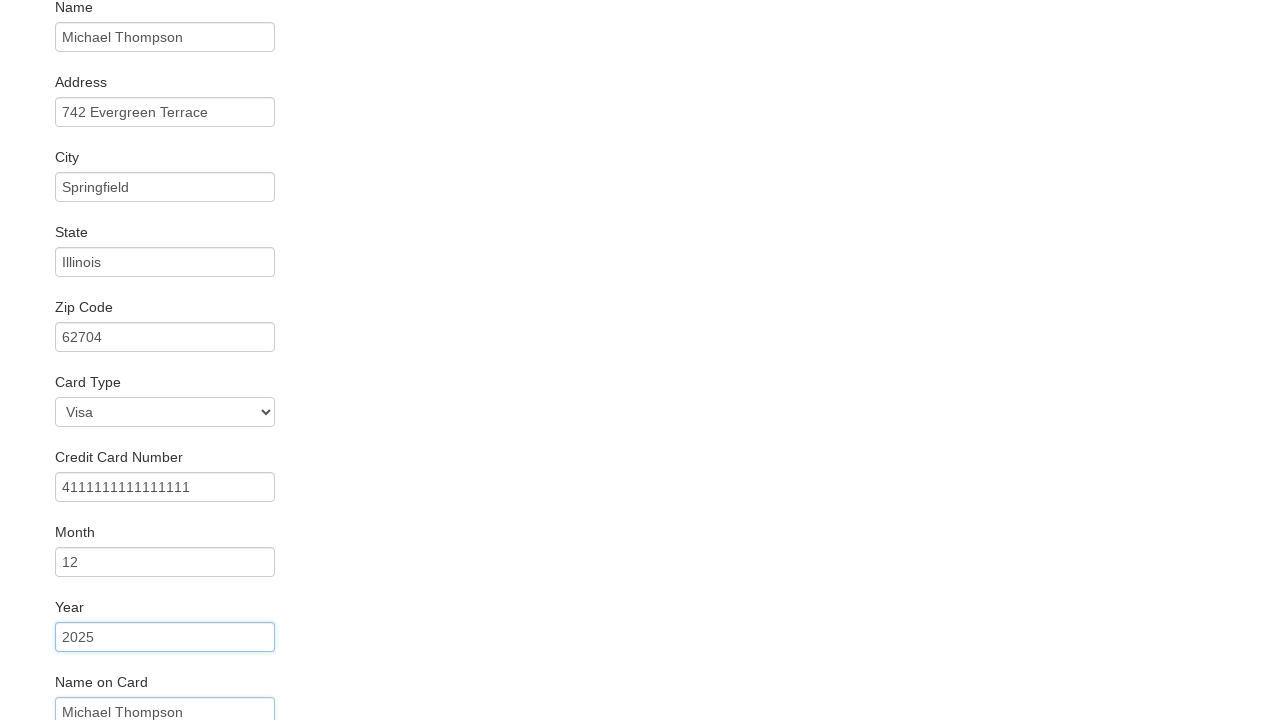

Checked remember me checkbox at (62, 656) on input#rememberMe
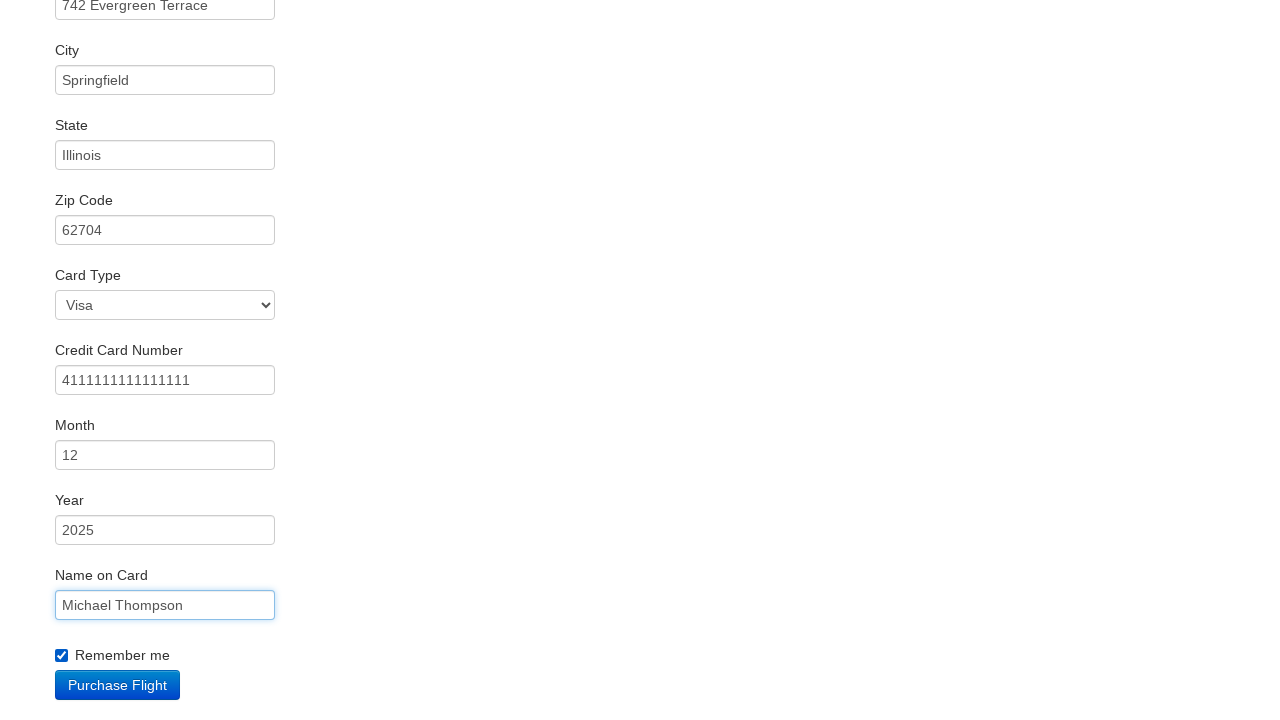

Clicked Purchase Flight button to complete booking at (118, 685) on input[type='submit']
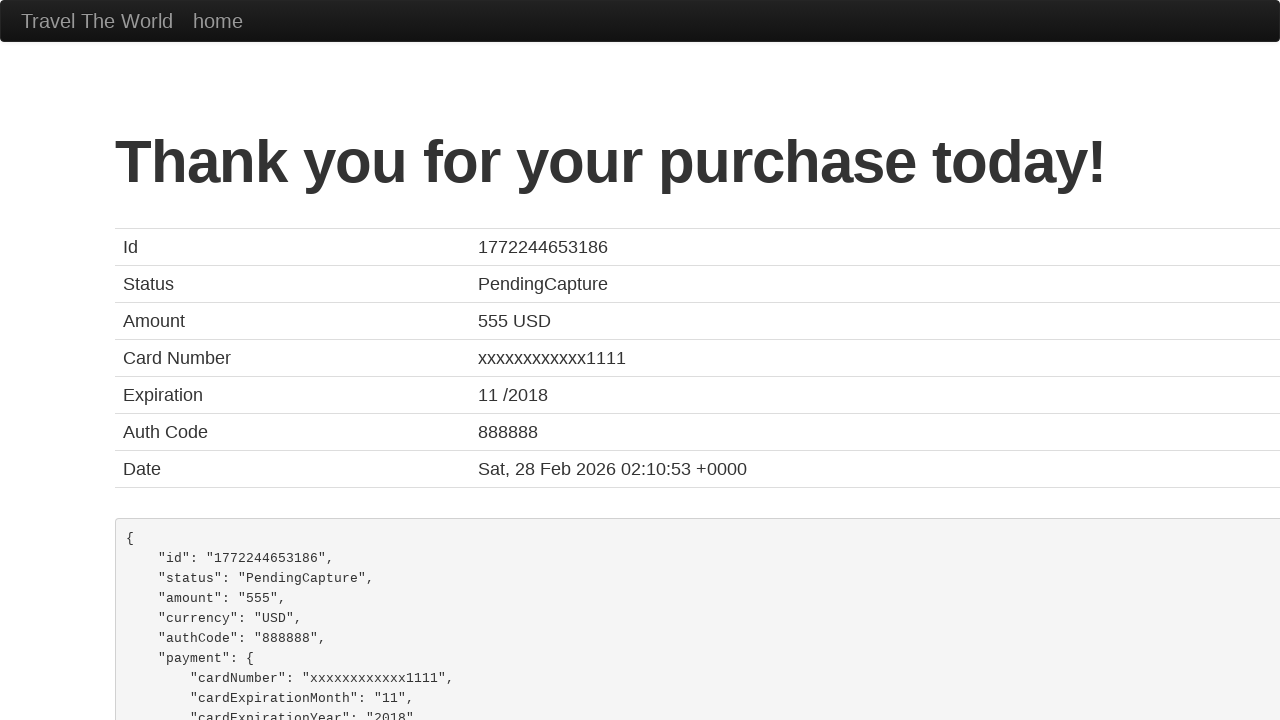

Booking confirmation page loaded with thank you message
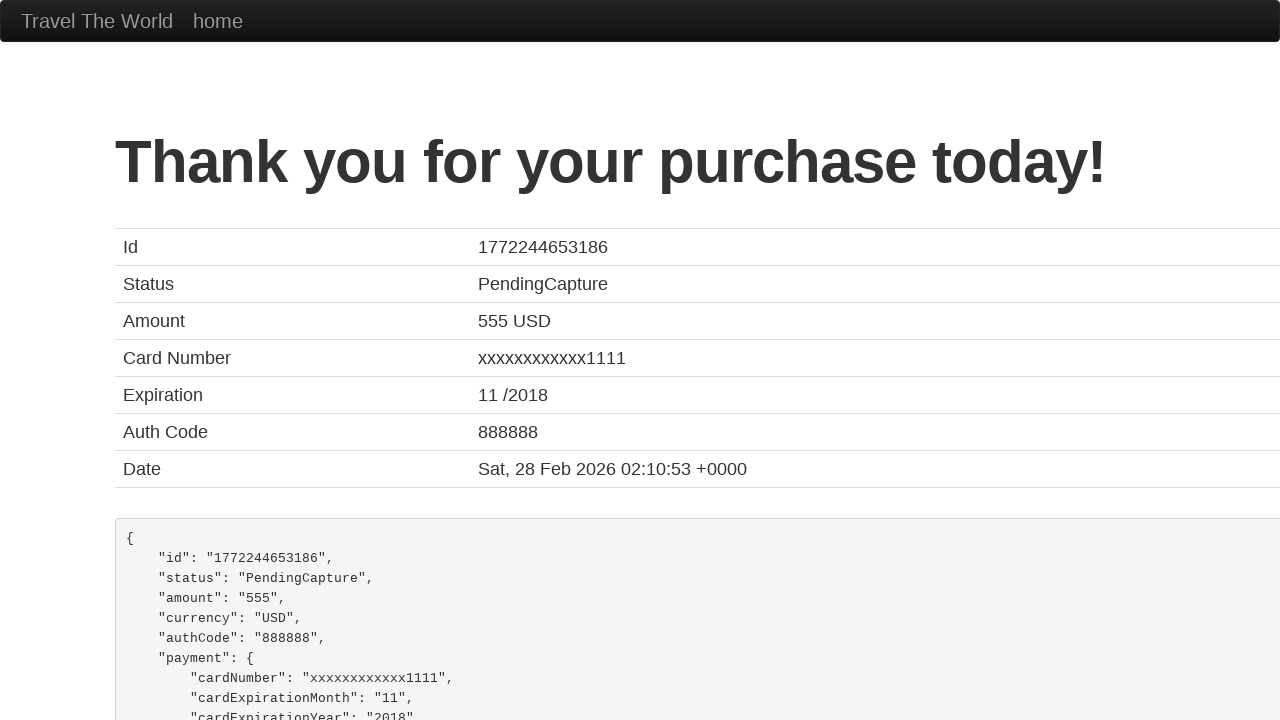

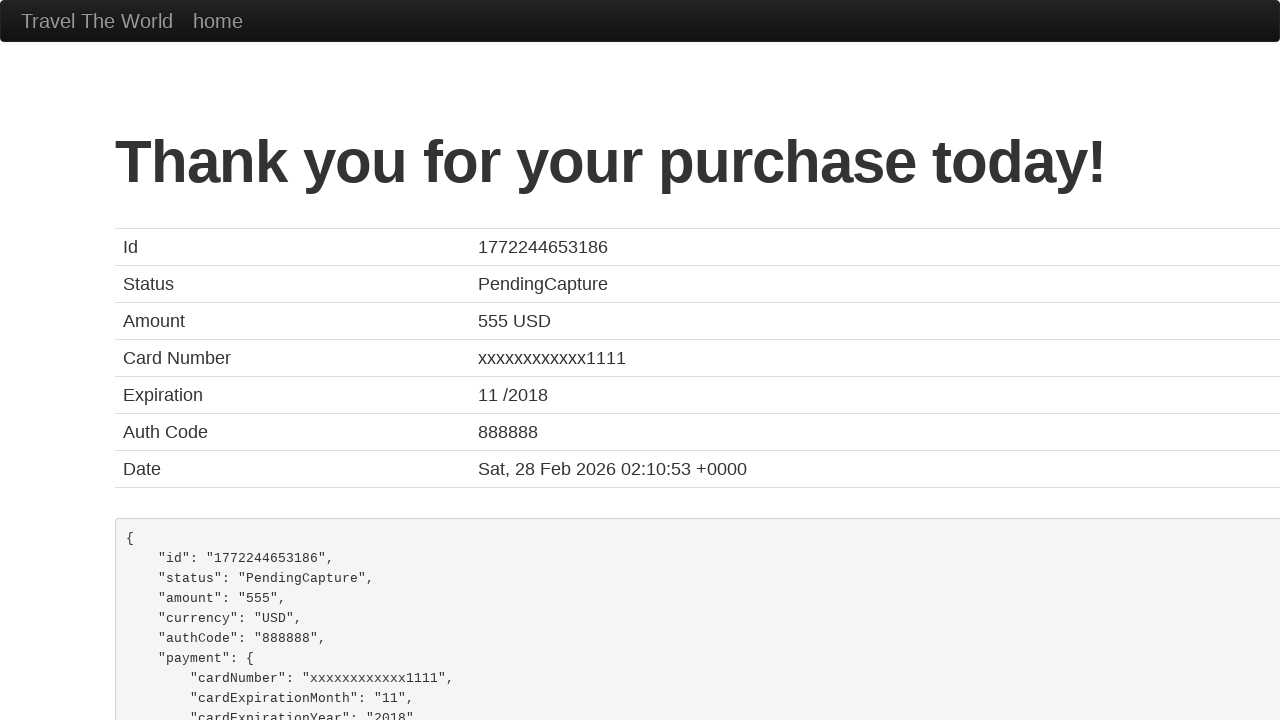